Verifies that the homepage displays correctly with the main title, subtitle, and navigation buttons for a Japanese life fulfillment game.

Starting URL: https://shishihs.github.io/insurance_self_game/

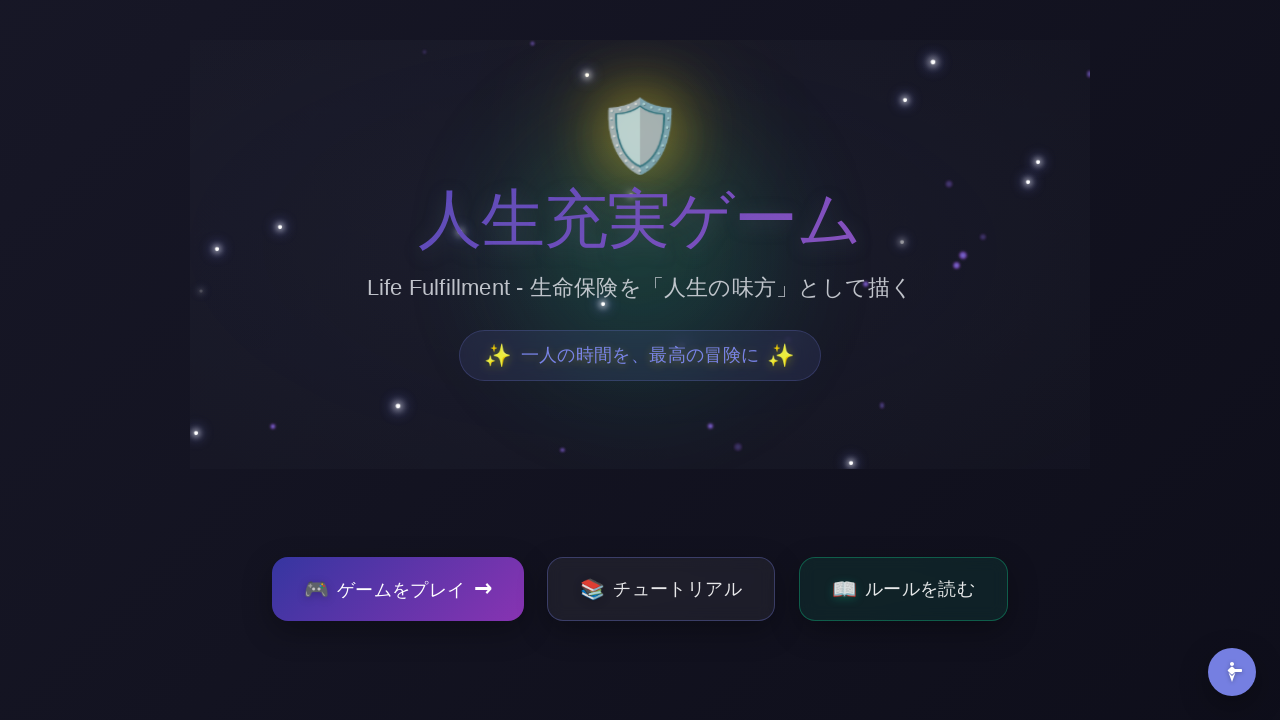

Page loaded - DOM content ready
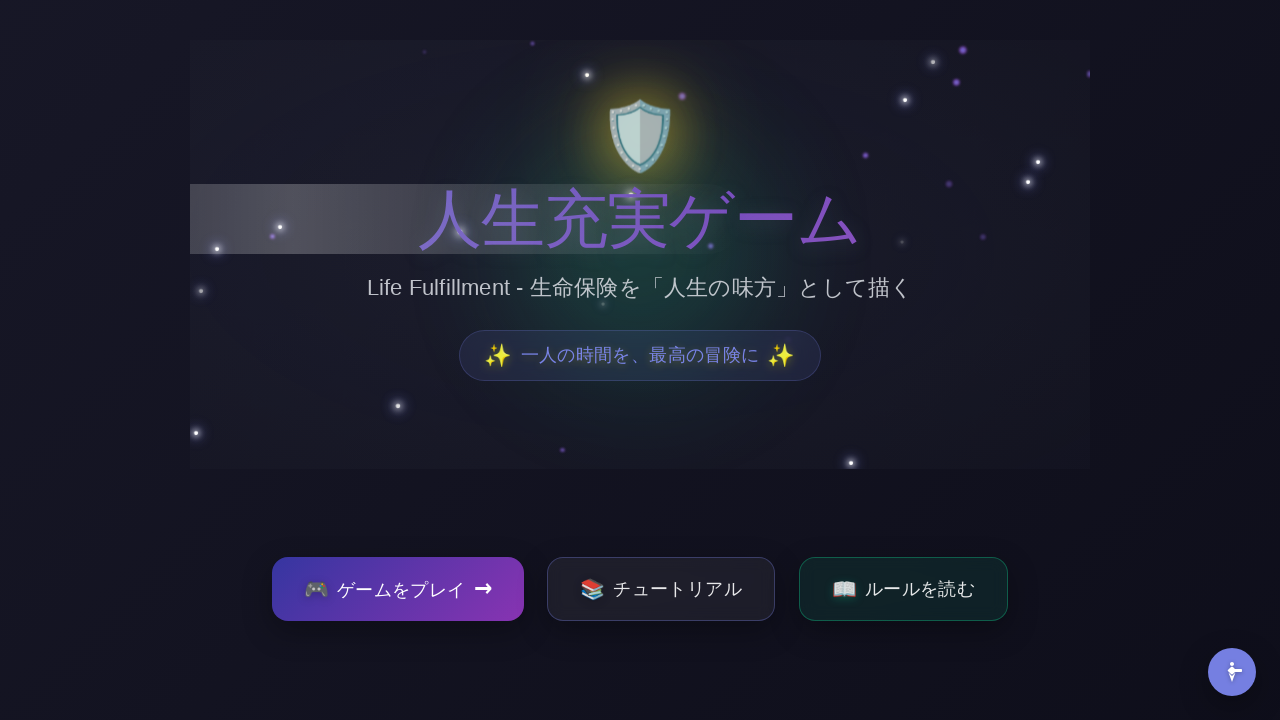

Main title (h1) is visible
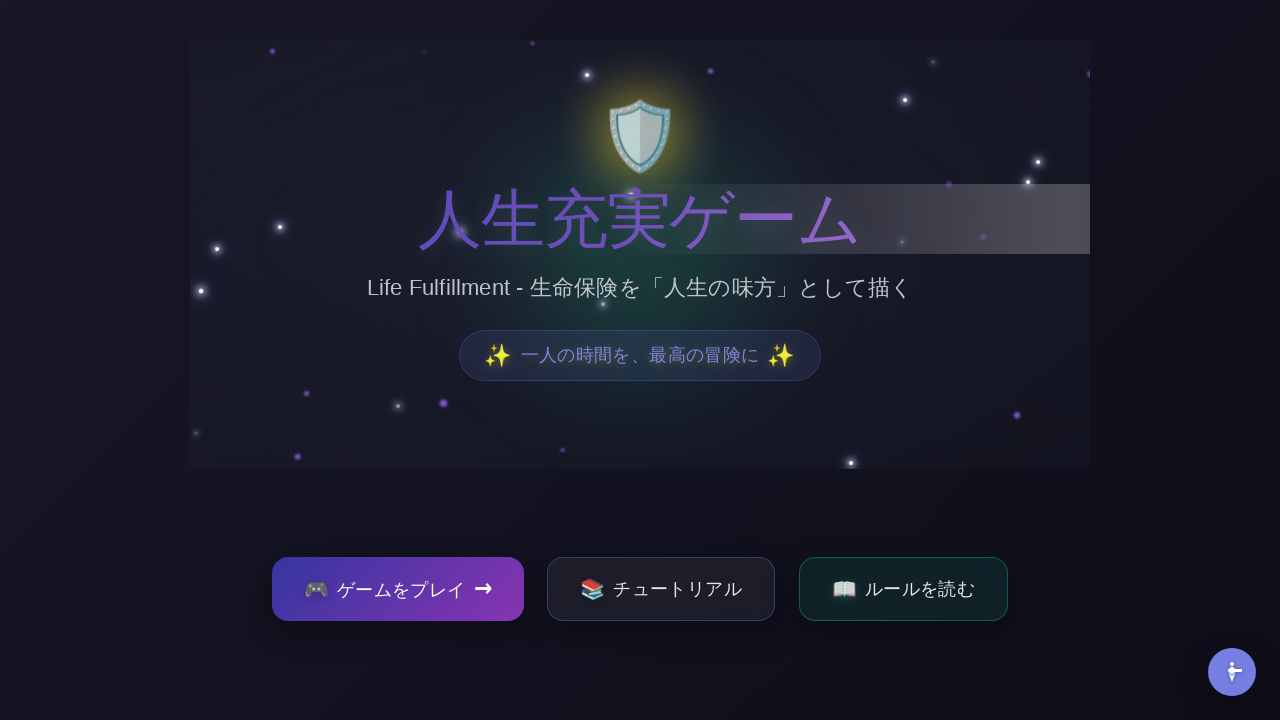

Subtitle 'Life Fulfillment - 生命保険を「人生の味方」として描く' is visible
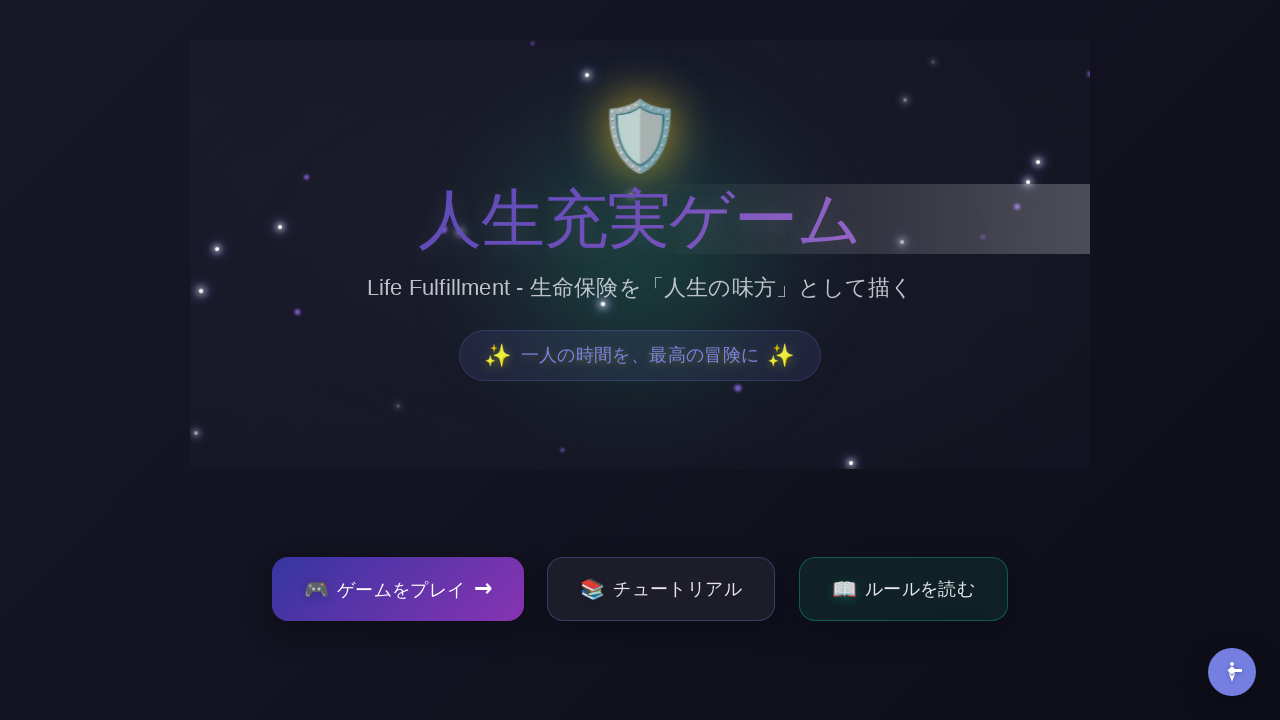

Play game button 'ゲームをプレイ' is visible
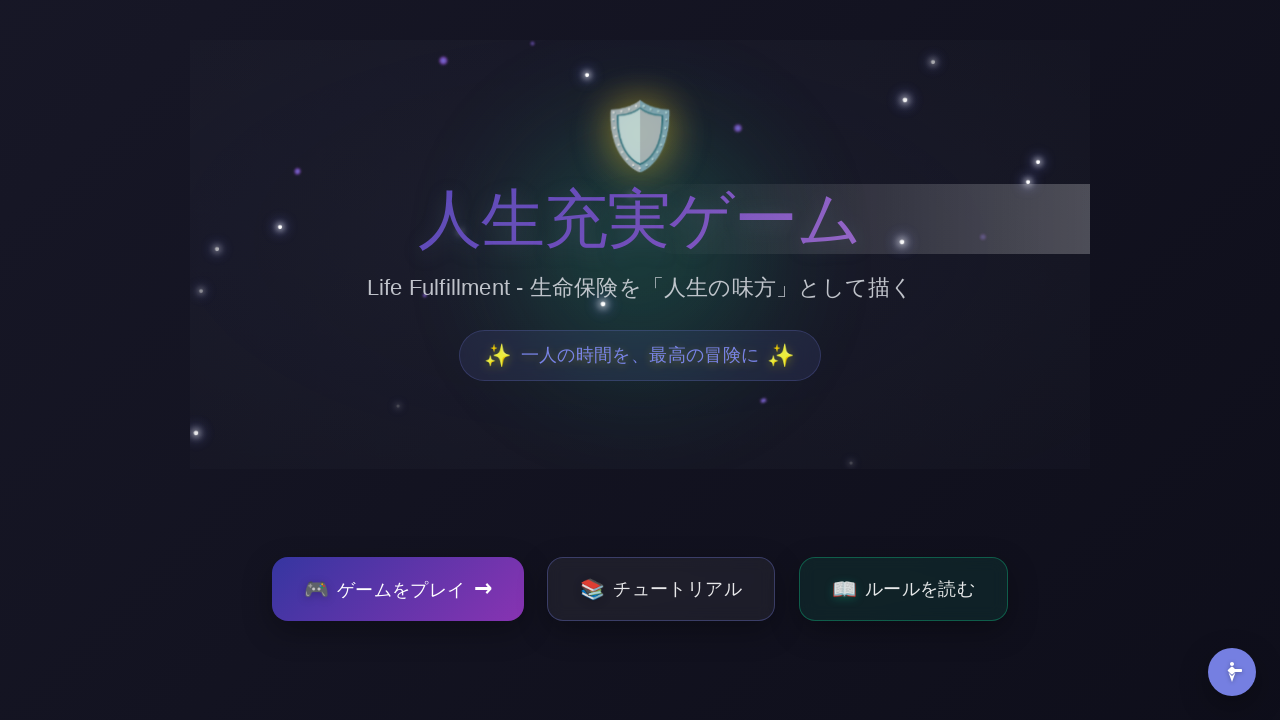

Tutorial button 'チュートリアル' is visible
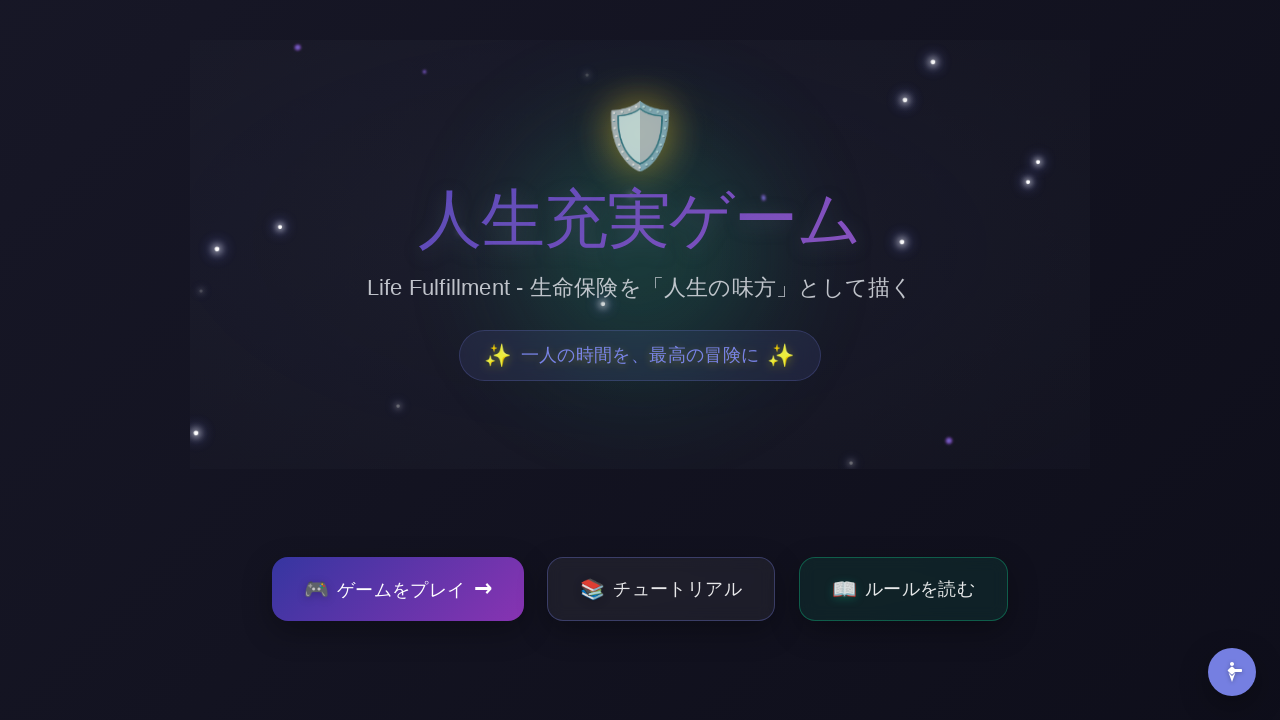

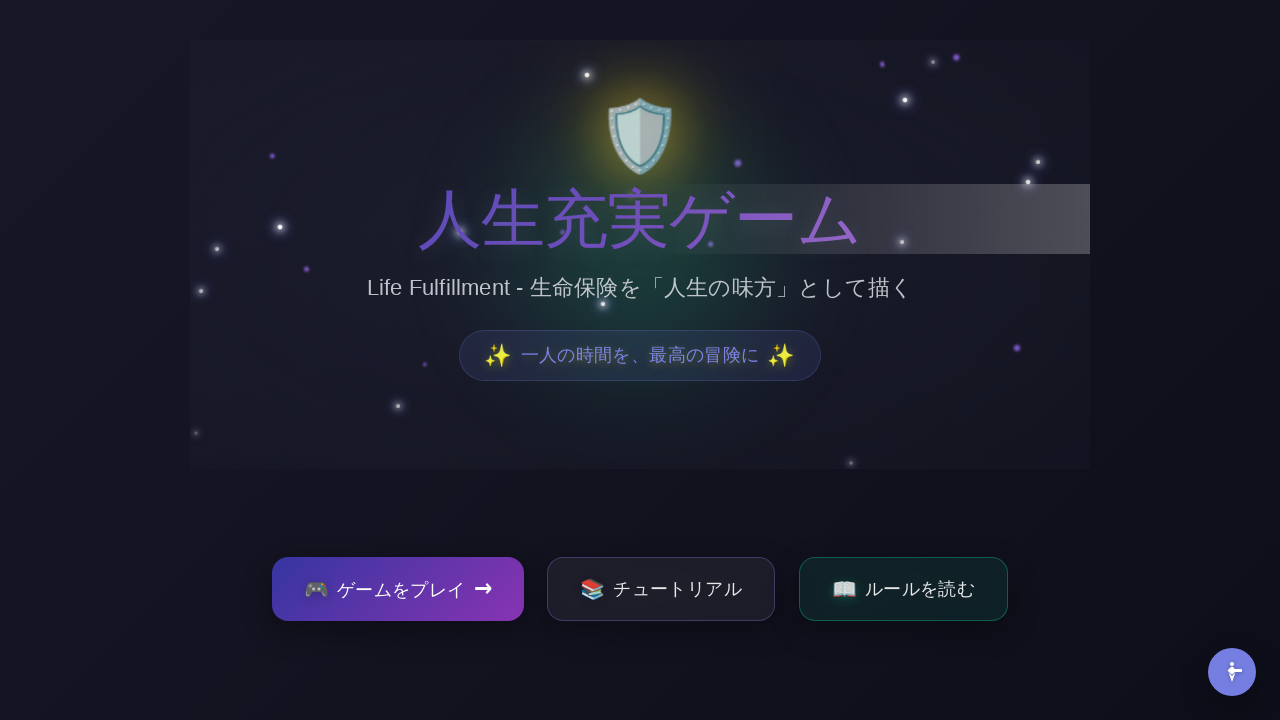